Tests jQuery UI datepicker functionality by switching to an iframe, opening the datepicker, navigating to the next month, and selecting a specific date.

Starting URL: https://jqueryui.com/datepicker/

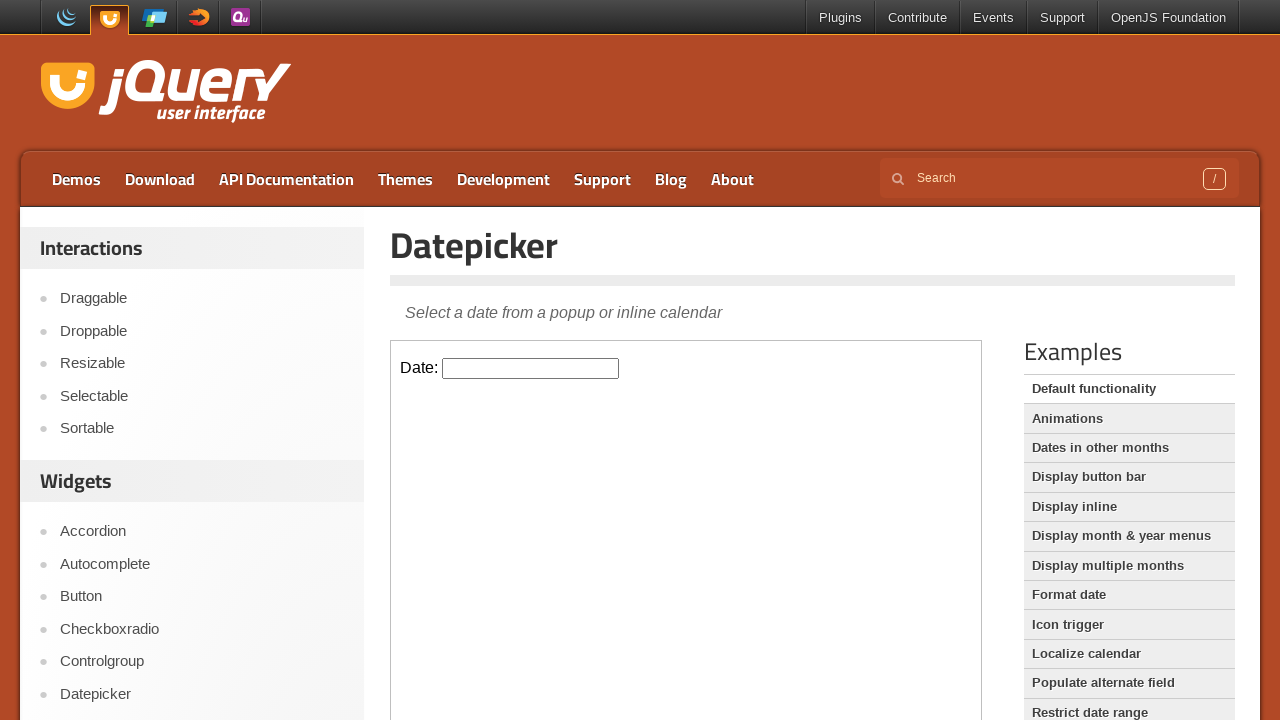

Located the demo iframe containing the datepicker
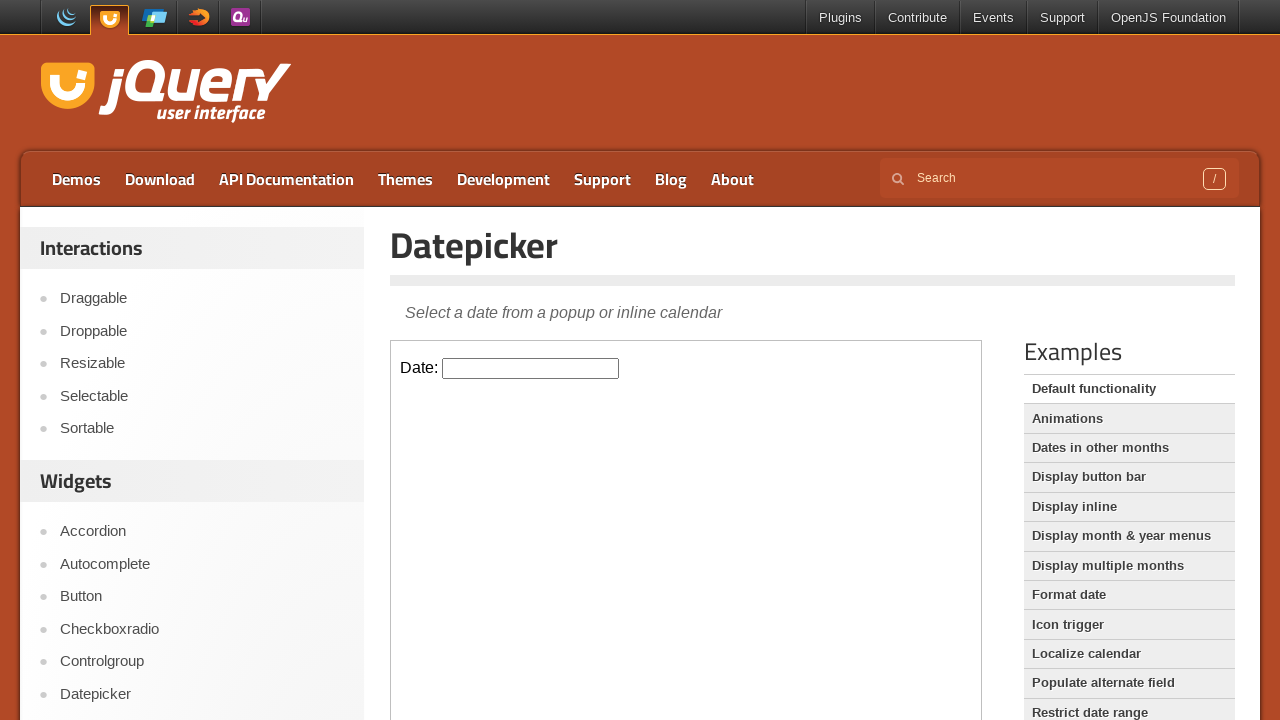

Clicked the datepicker input to open the date picker at (531, 368) on .demo-frame >> internal:control=enter-frame >> #datepicker
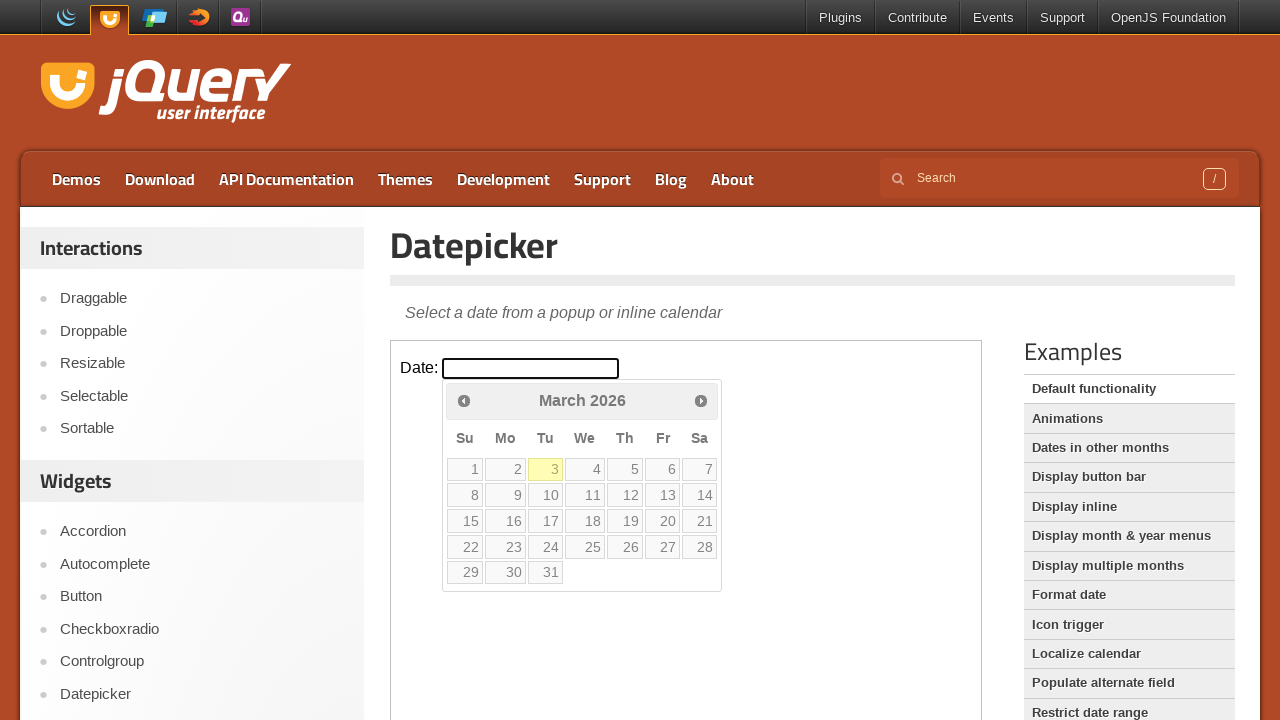

Clicked the next button to navigate to the next month at (701, 400) on .demo-frame >> internal:control=enter-frame >> a[data-handler='next']
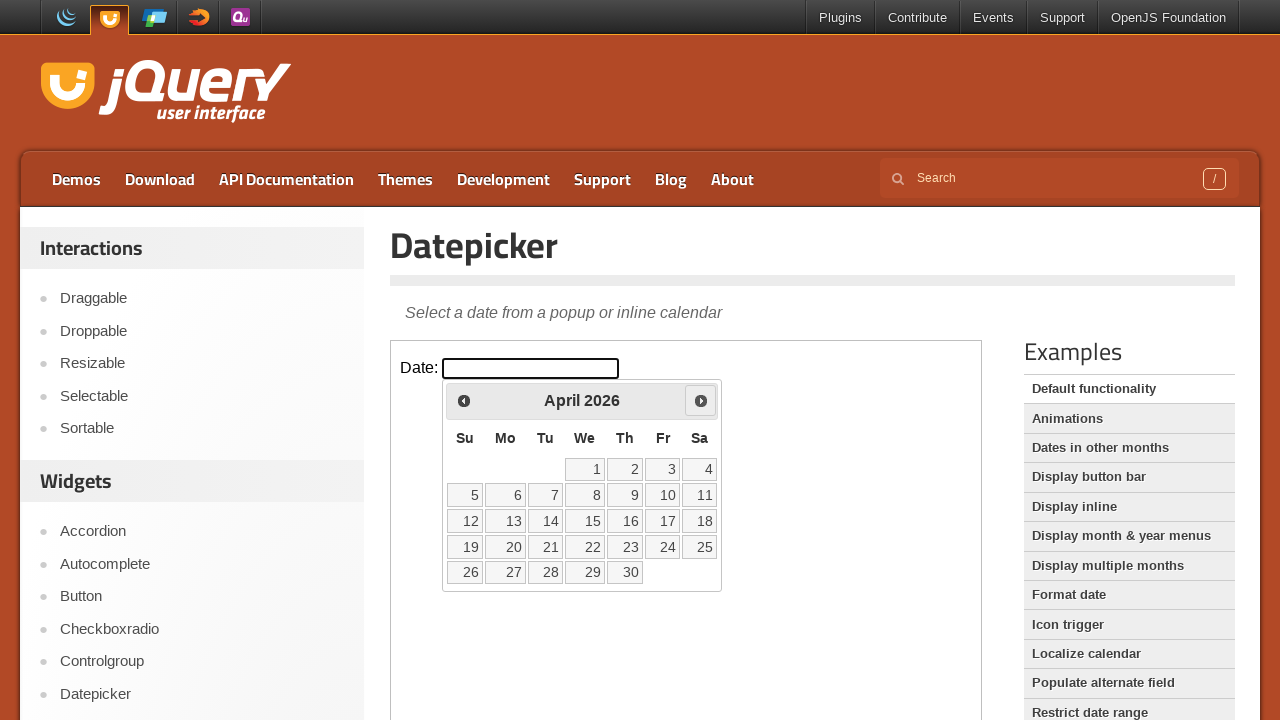

Selected day 4 from the datepicker calendar at (700, 469) on .demo-frame >> internal:control=enter-frame >> a:has-text('4') >> nth=0
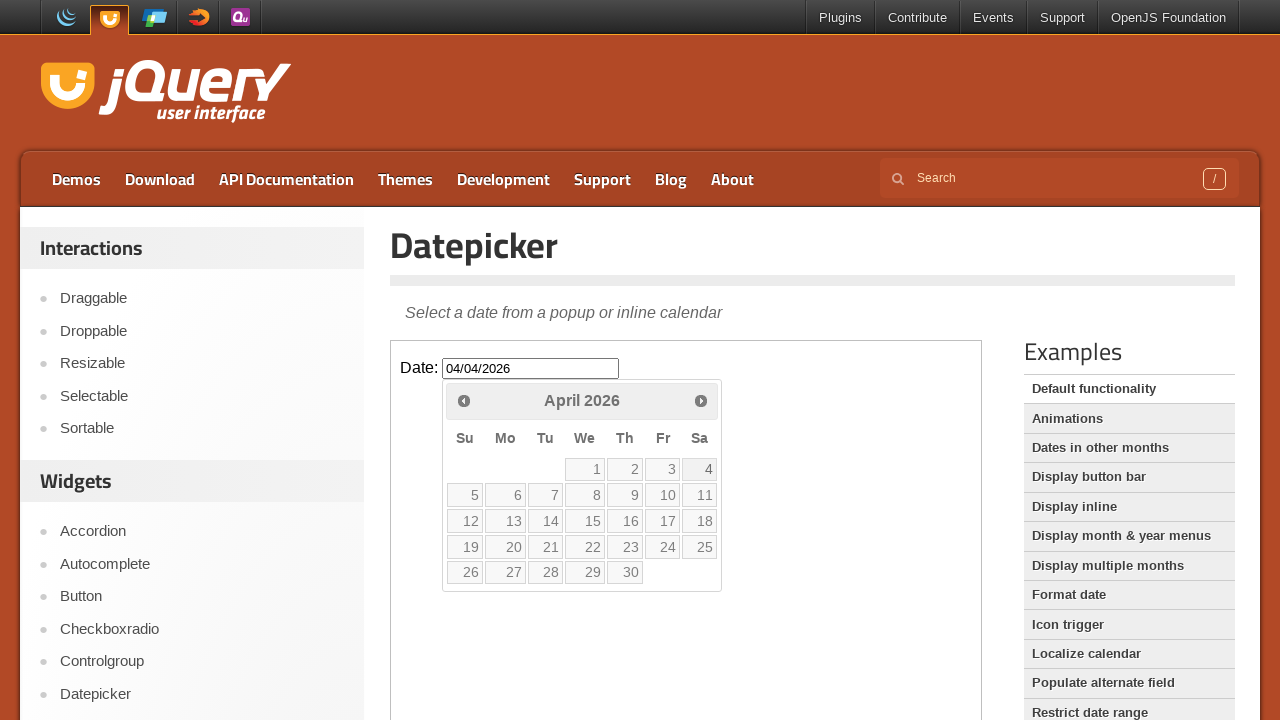

Waited for the date value to populate in the input field
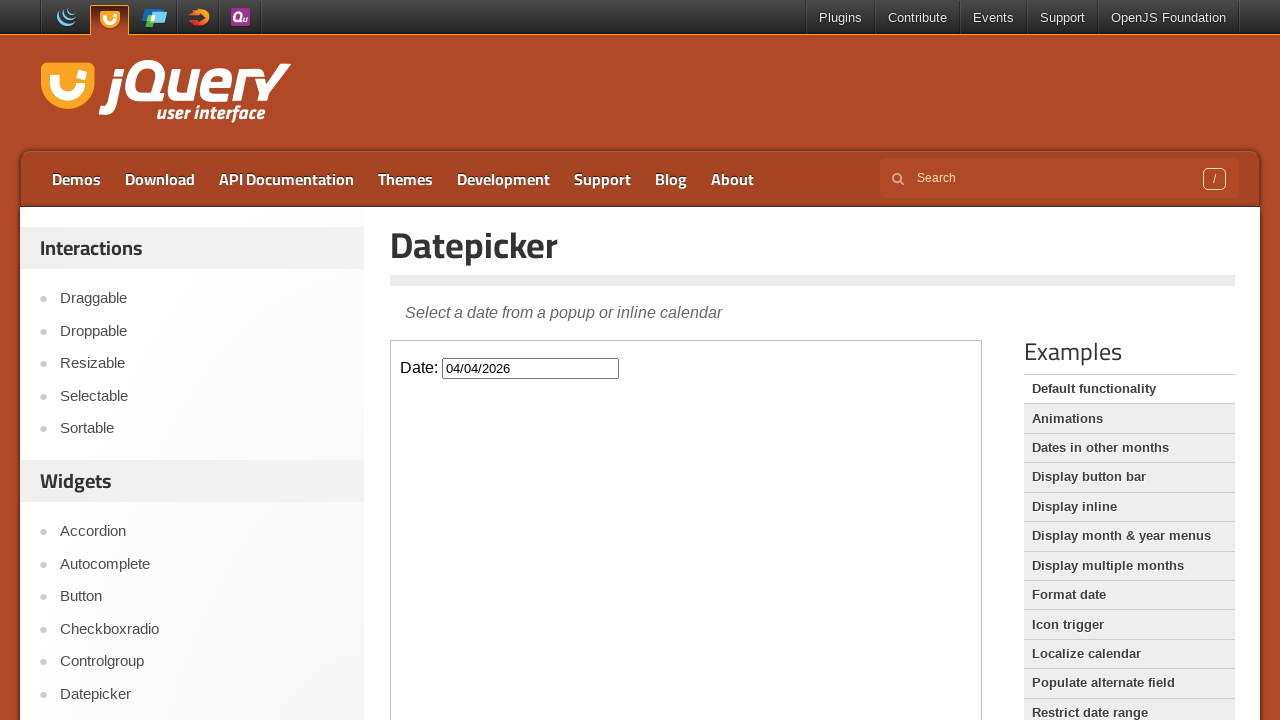

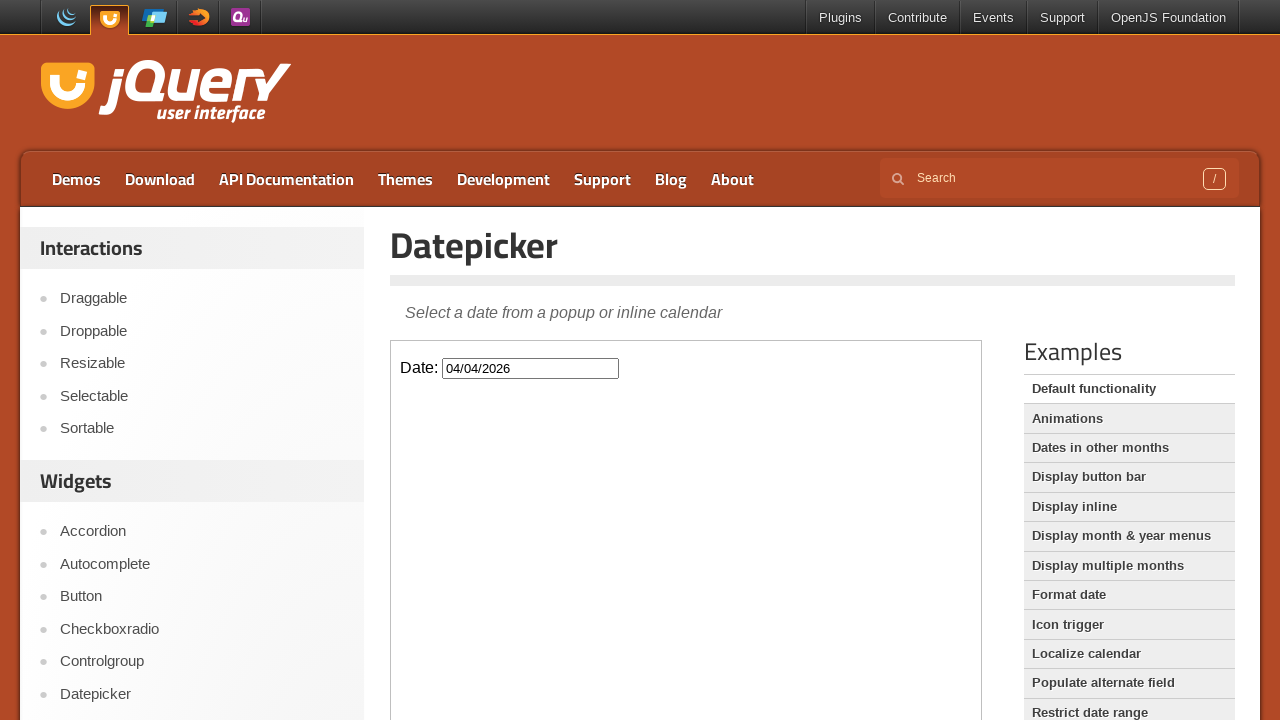